Tests auto-waiting functionality by clicking a button that triggers an AJAX request and waiting for the success message to appear using textContent()

Starting URL: http://uitestingplayground.com/ajax

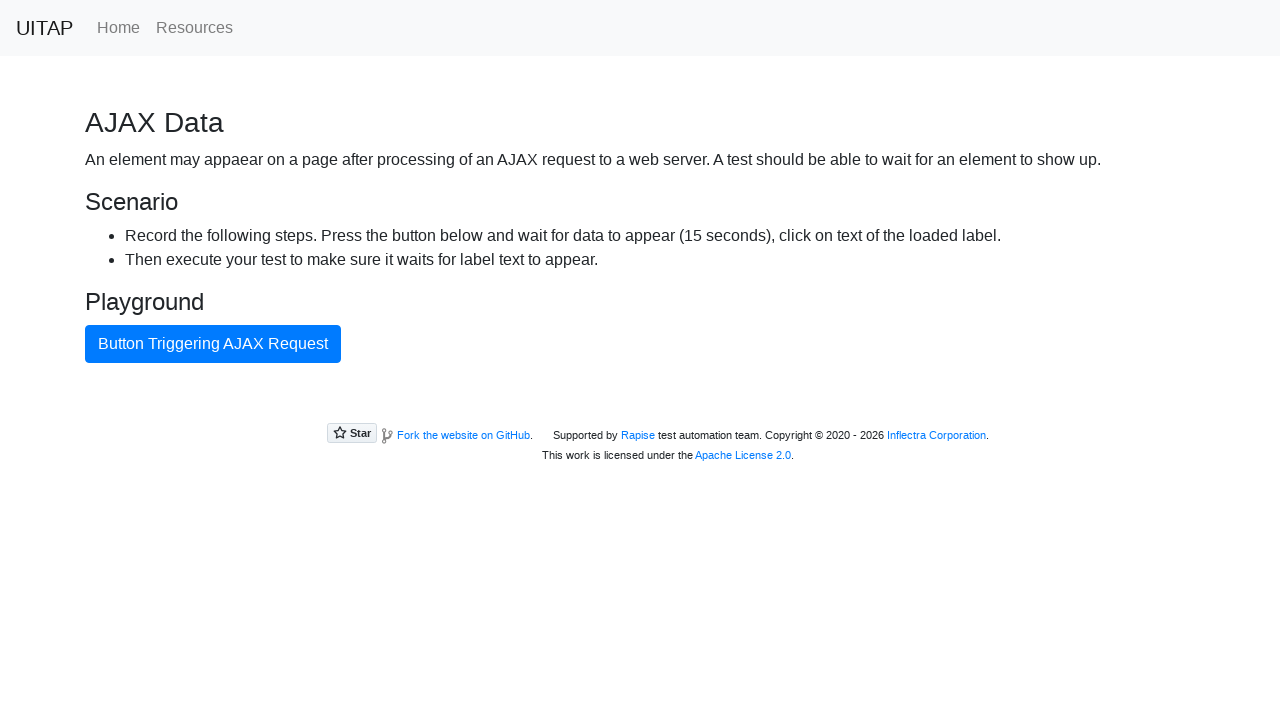

Clicked button triggering AJAX request at (213, 344) on internal:text="Button Triggering AJAX Request"i
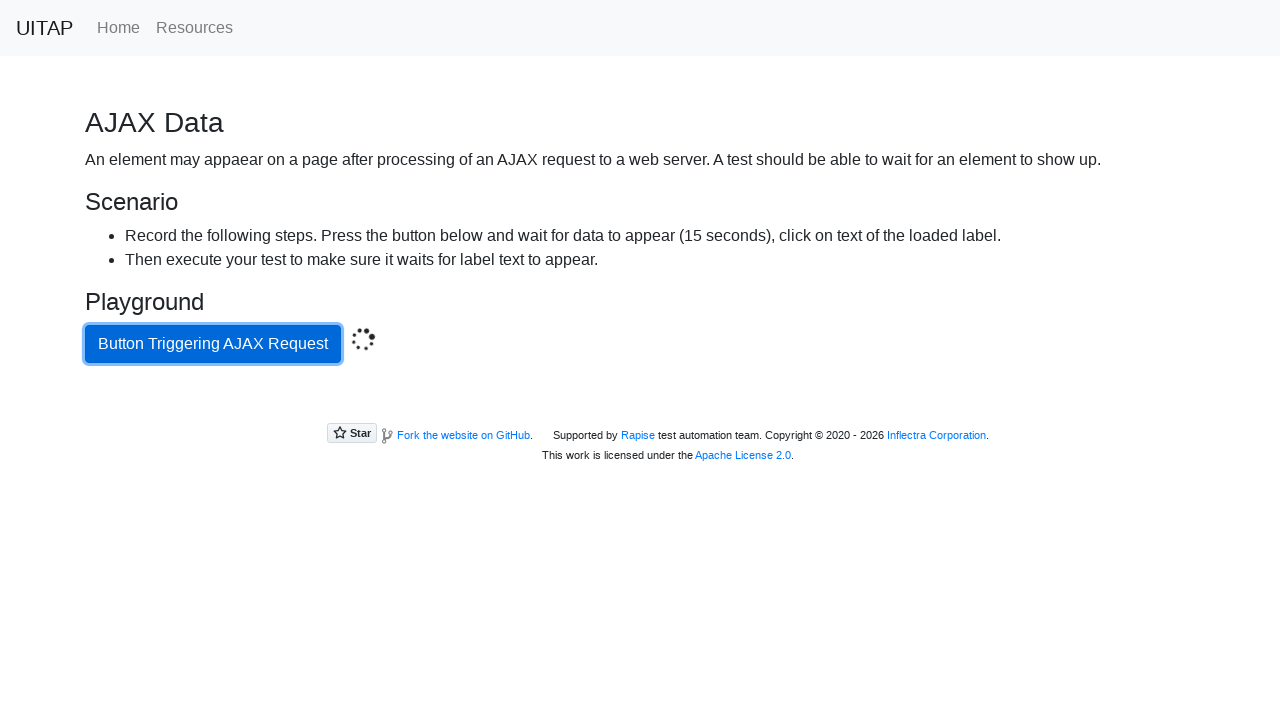

Located success message element
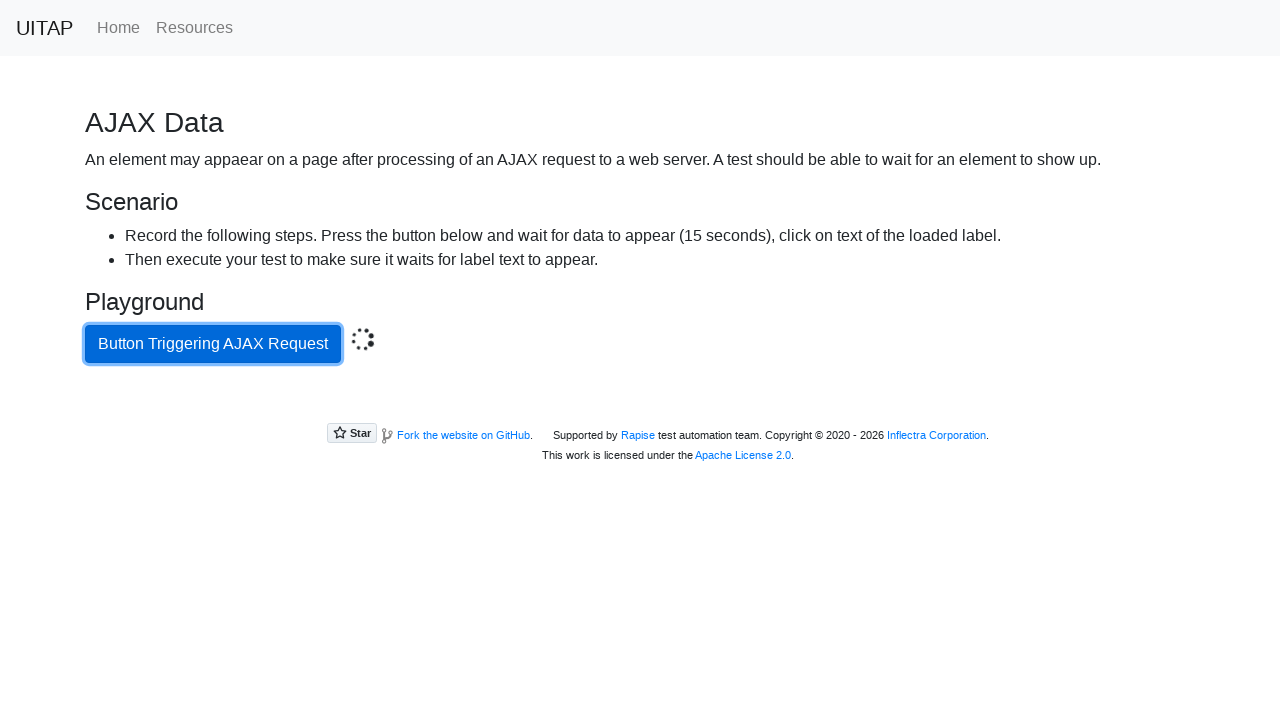

Retrieved success message text content
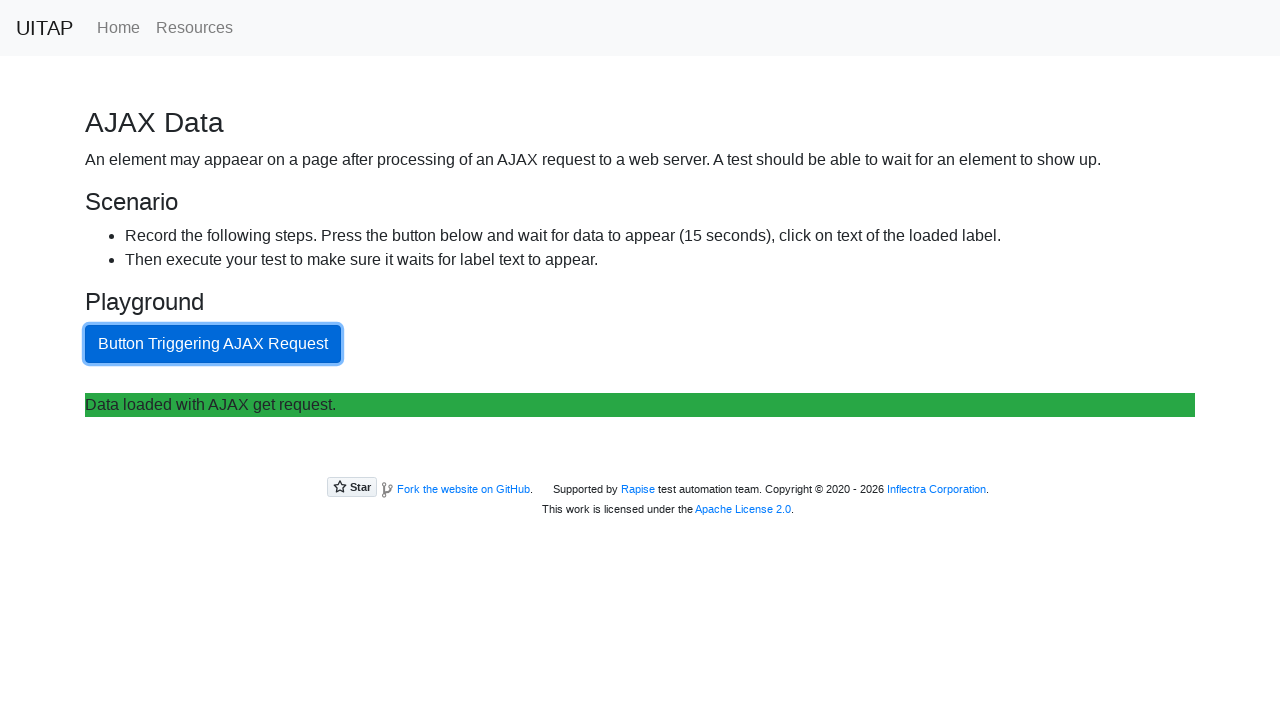

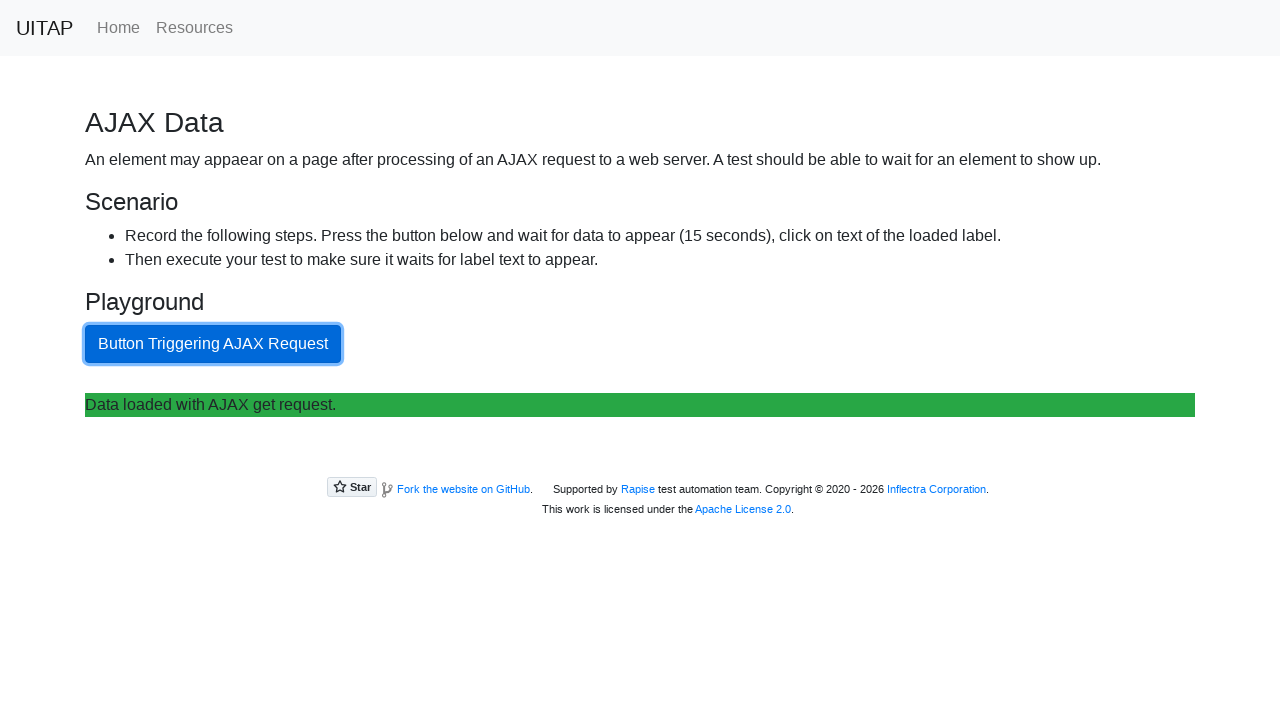